Tests dynamic loading with implicit wait by clicking start button and verifying the dynamically loaded content appears

Starting URL: https://the-internet.herokuapp.com/dynamic_loading/2

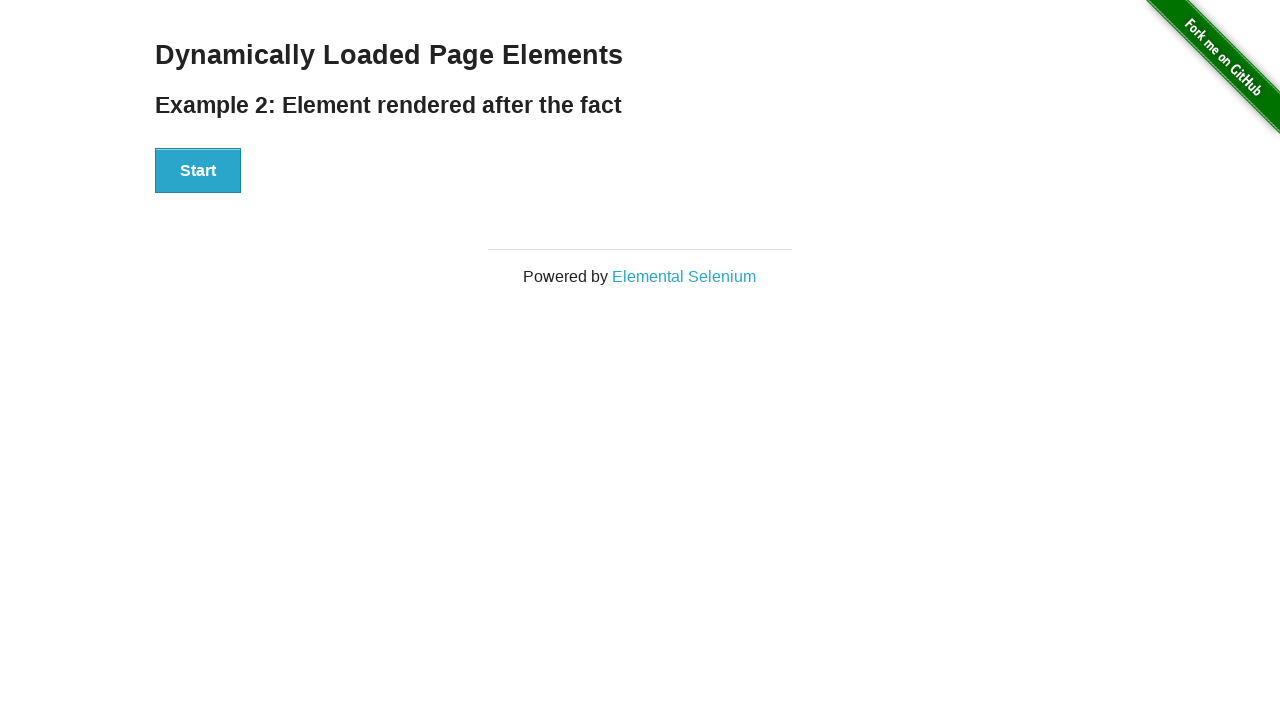

Clicked start button to trigger dynamic loading at (198, 171) on button
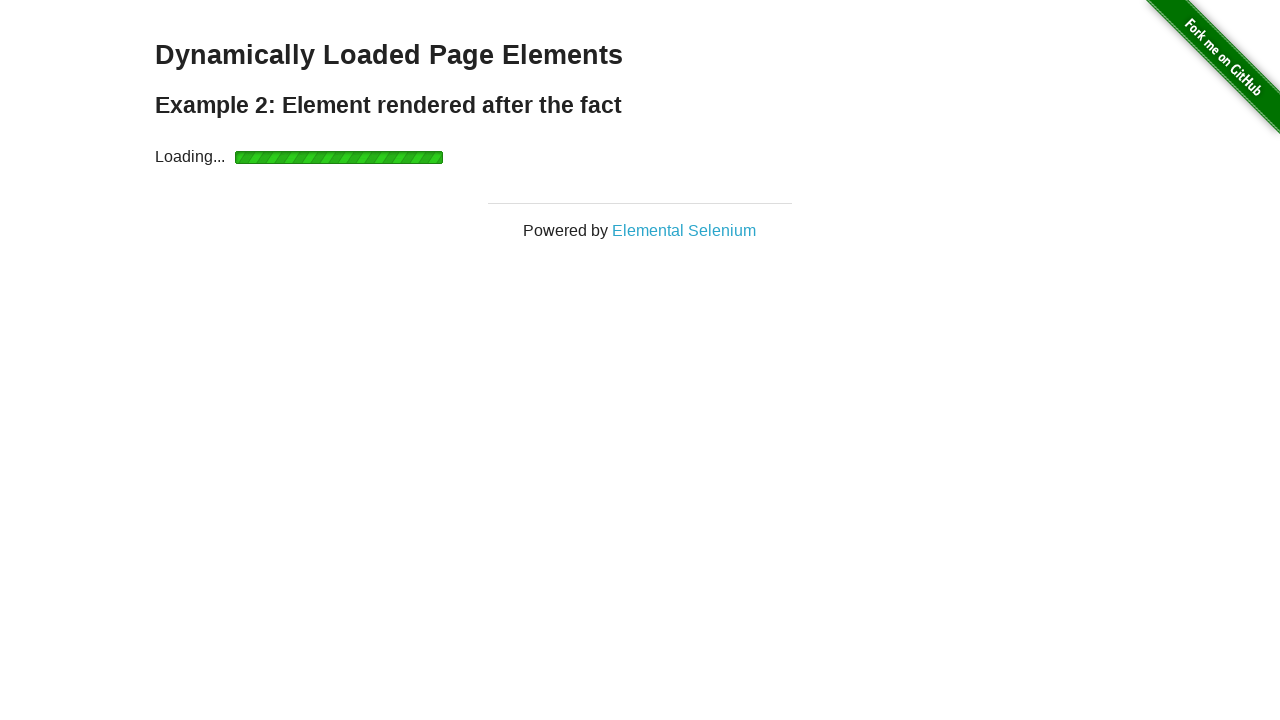

Waited for dynamically loaded finish element to appear
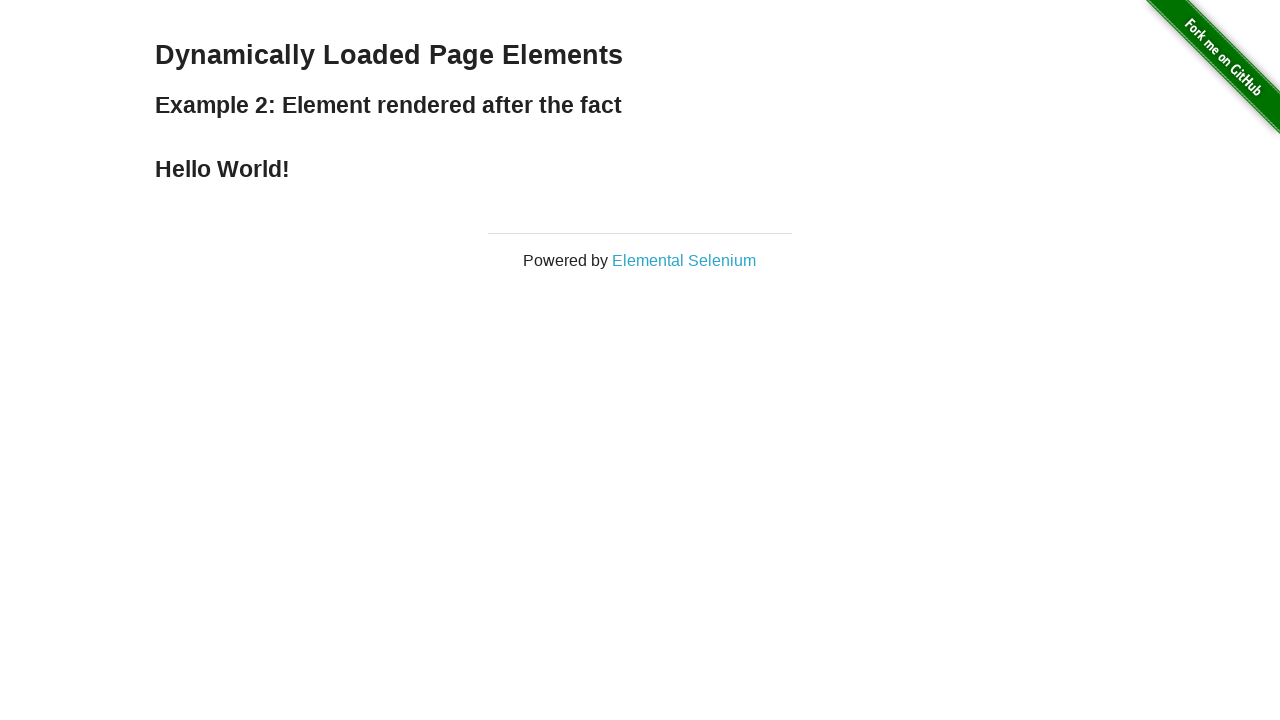

Retrieved finish element text: Hello World!
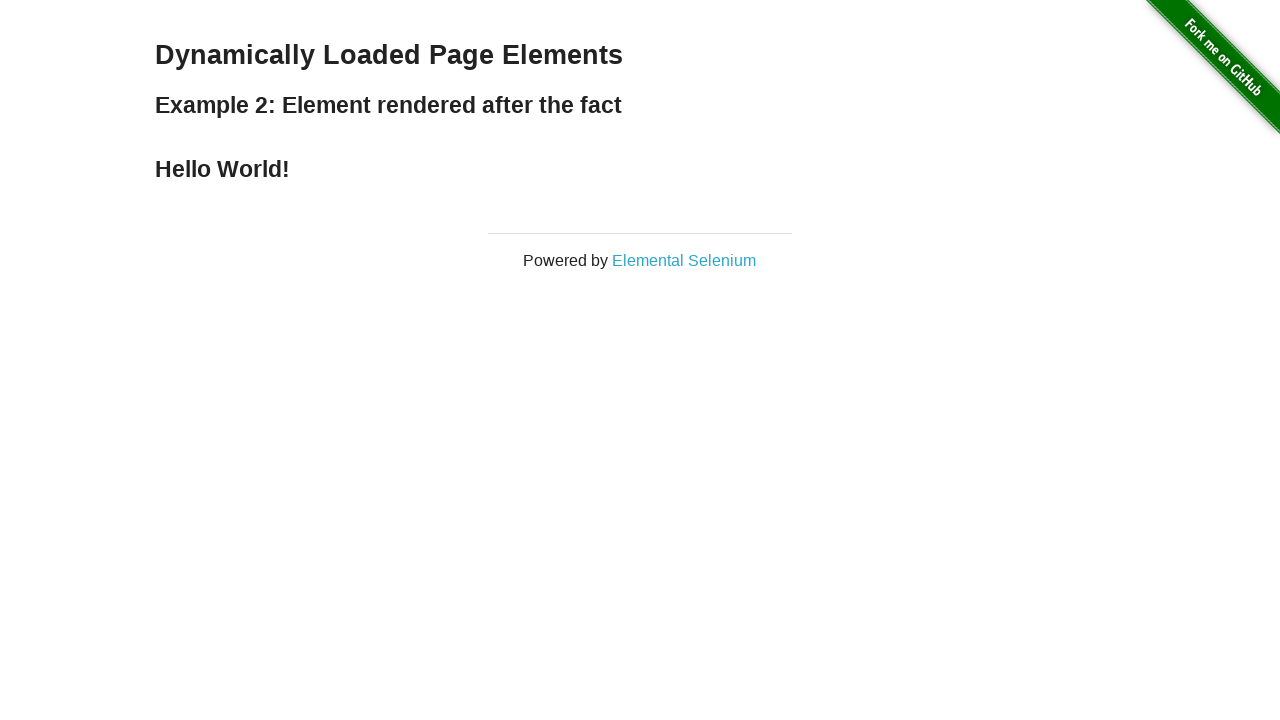

Printed finish text: Hello World!
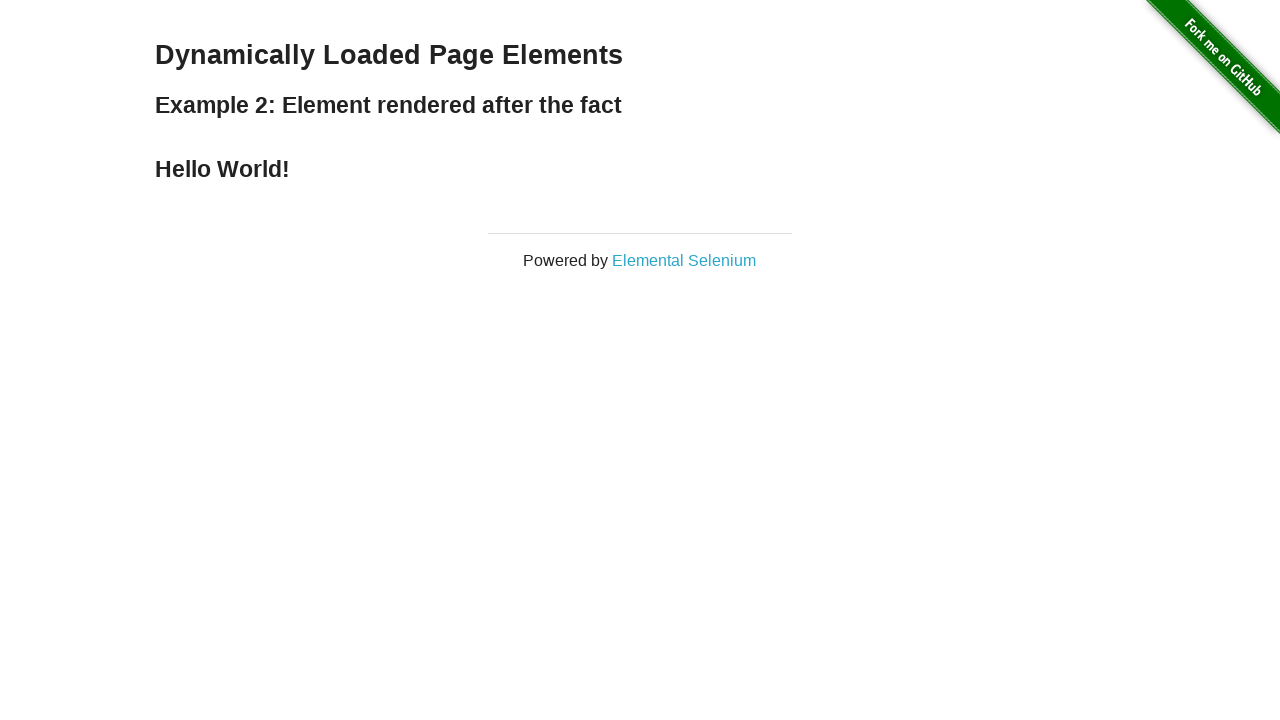

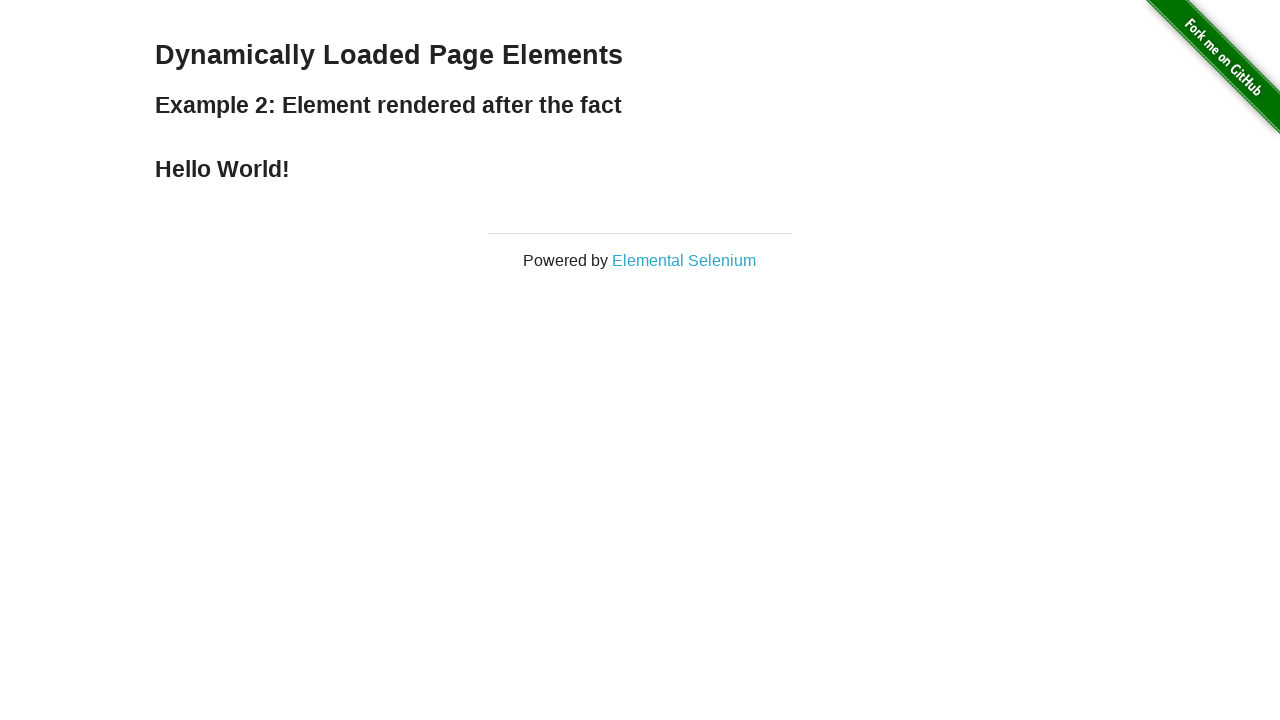